Tests selecting an option from a dropdown by index

Starting URL: http://the-internet.herokuapp.com/dropdown

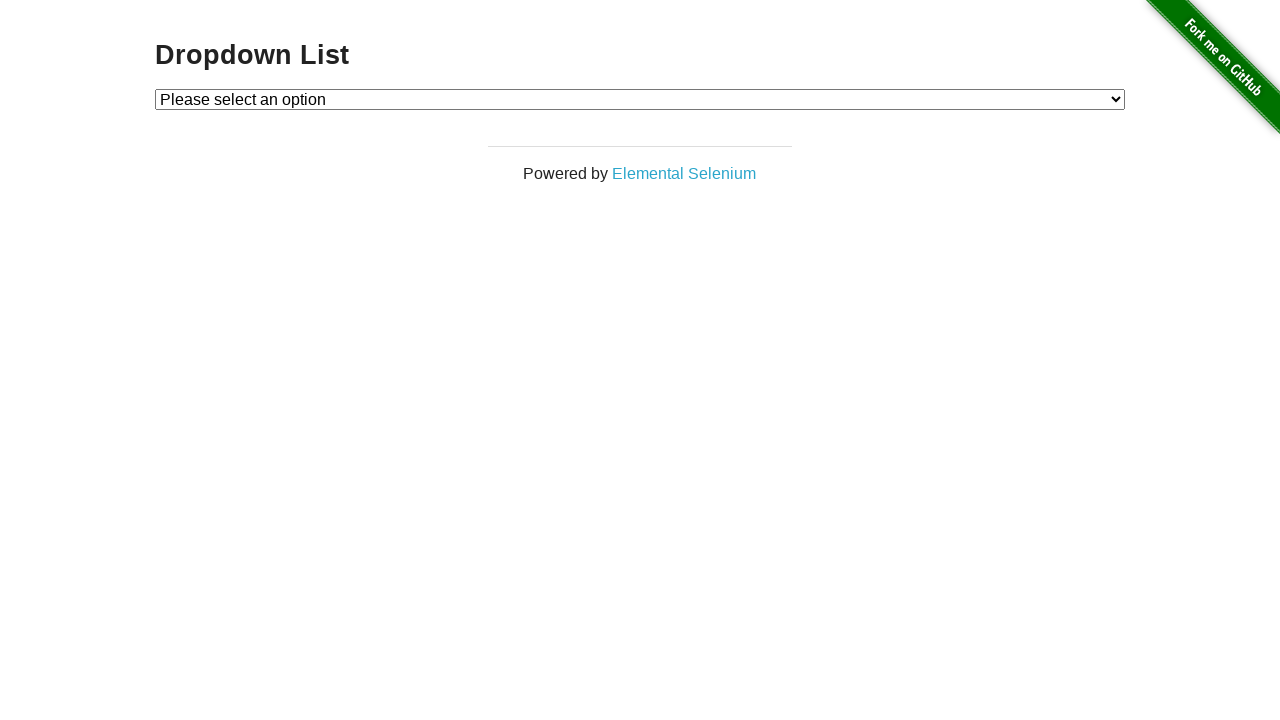

Located Option 2 element in dropdown
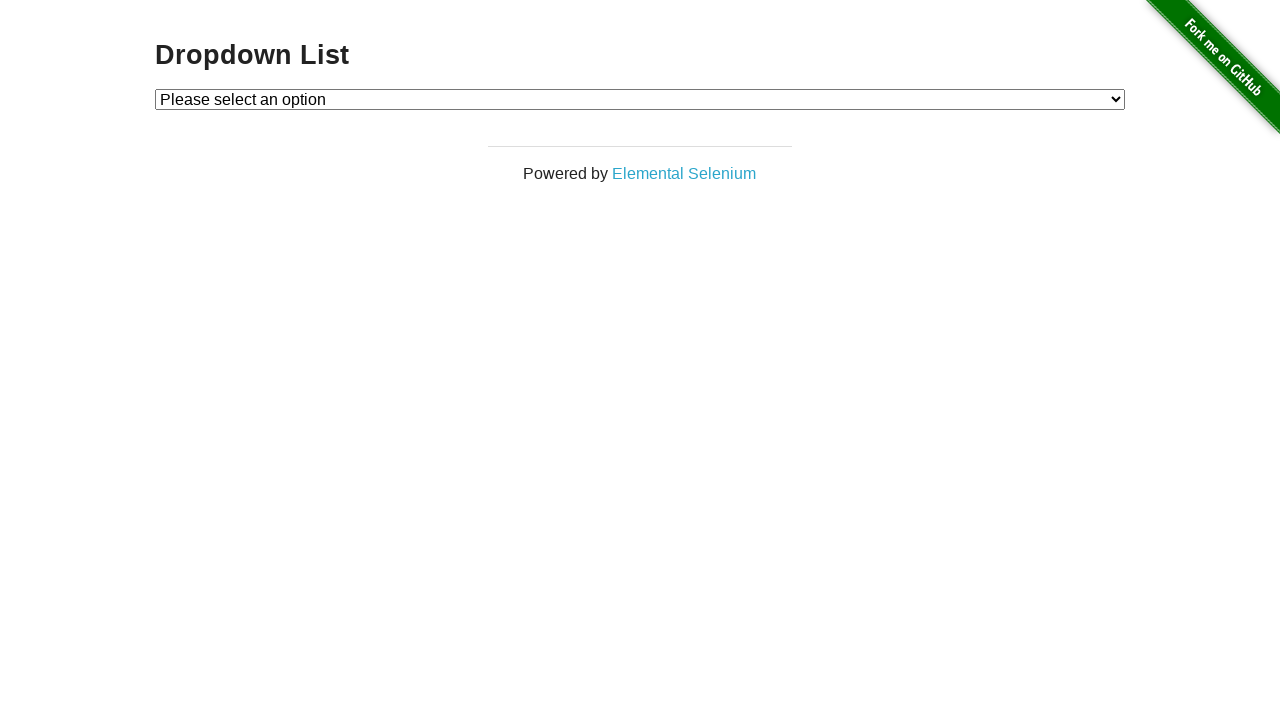

Verified Option 2 is not initially selected
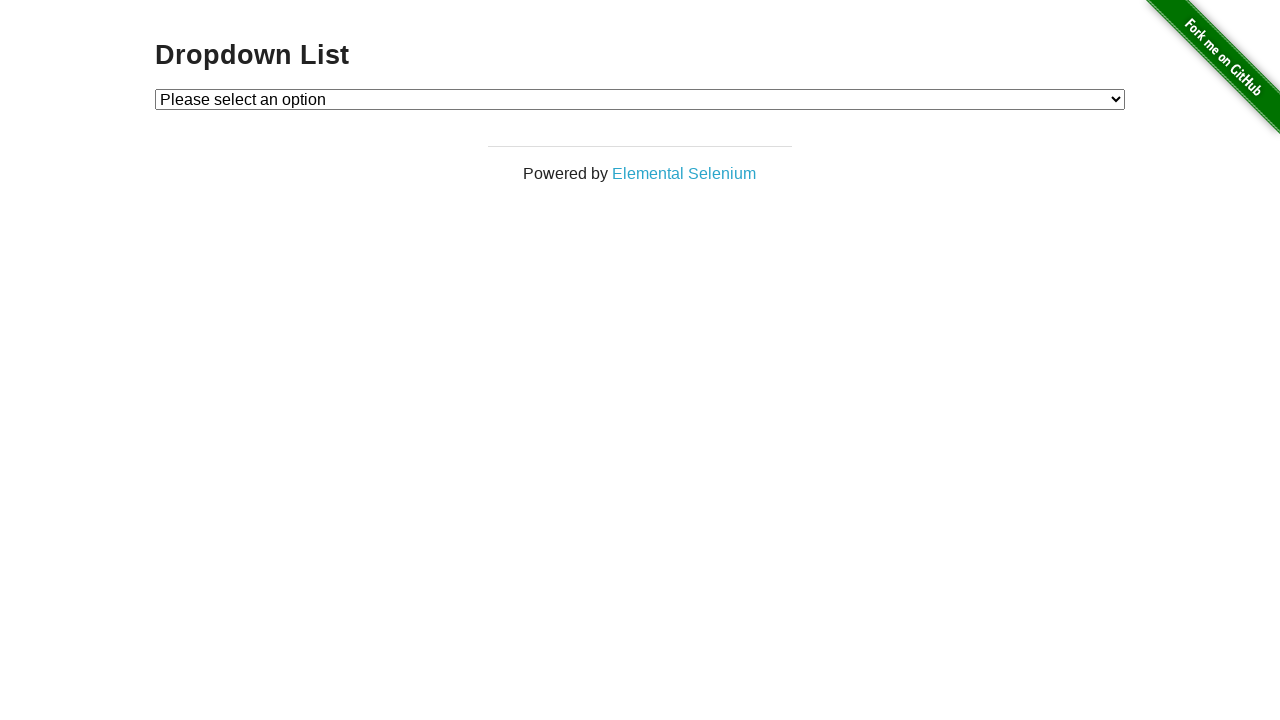

Selected option at index 2 from dropdown on #dropdown
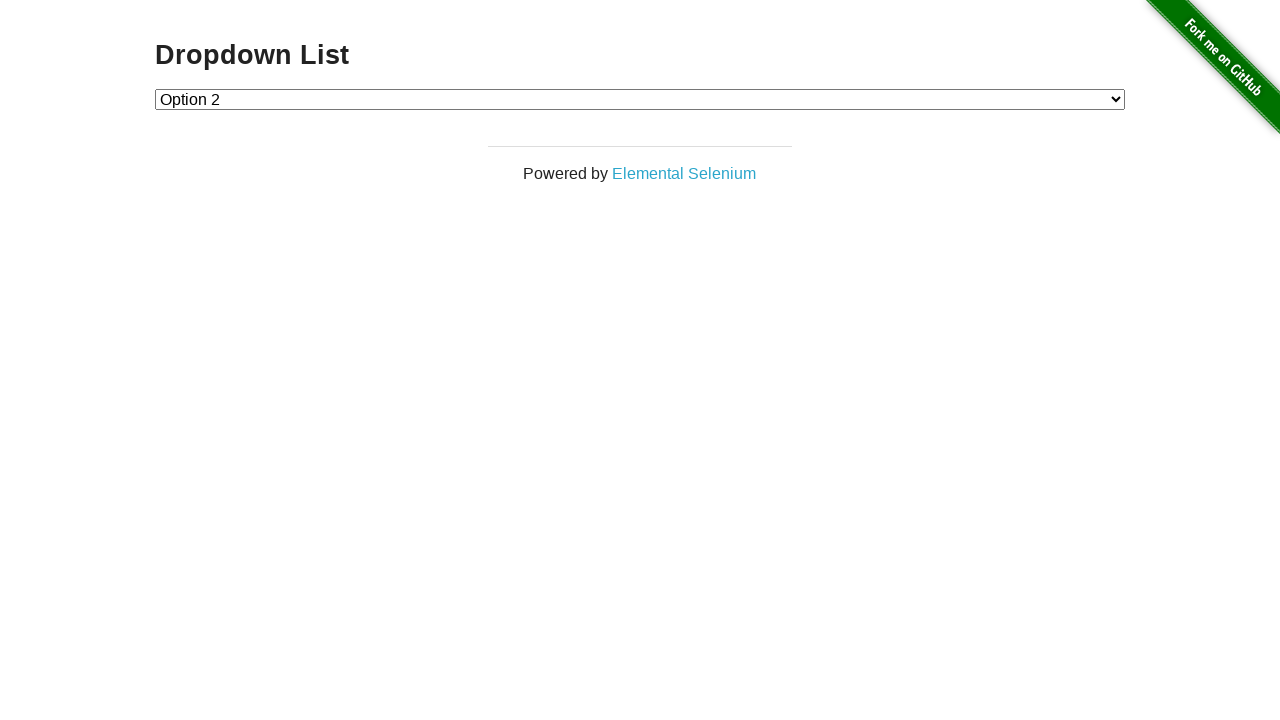

Verified Option 2 is now selected (value = '2')
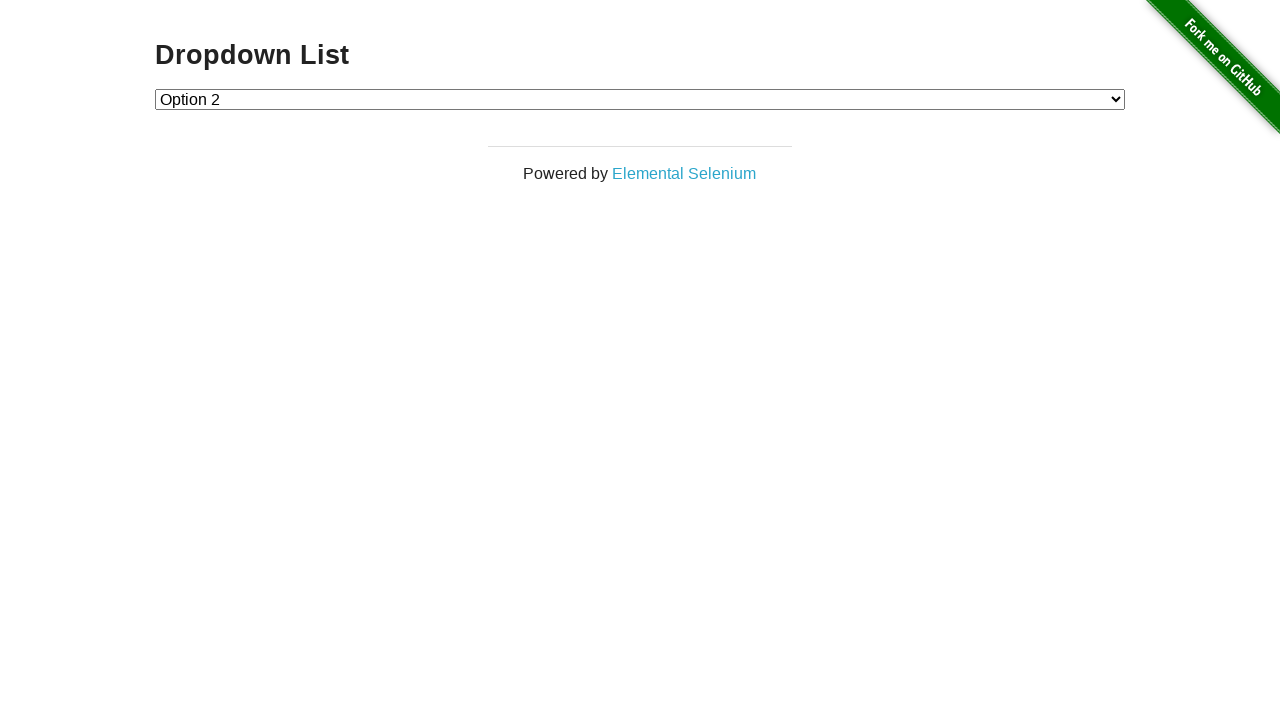

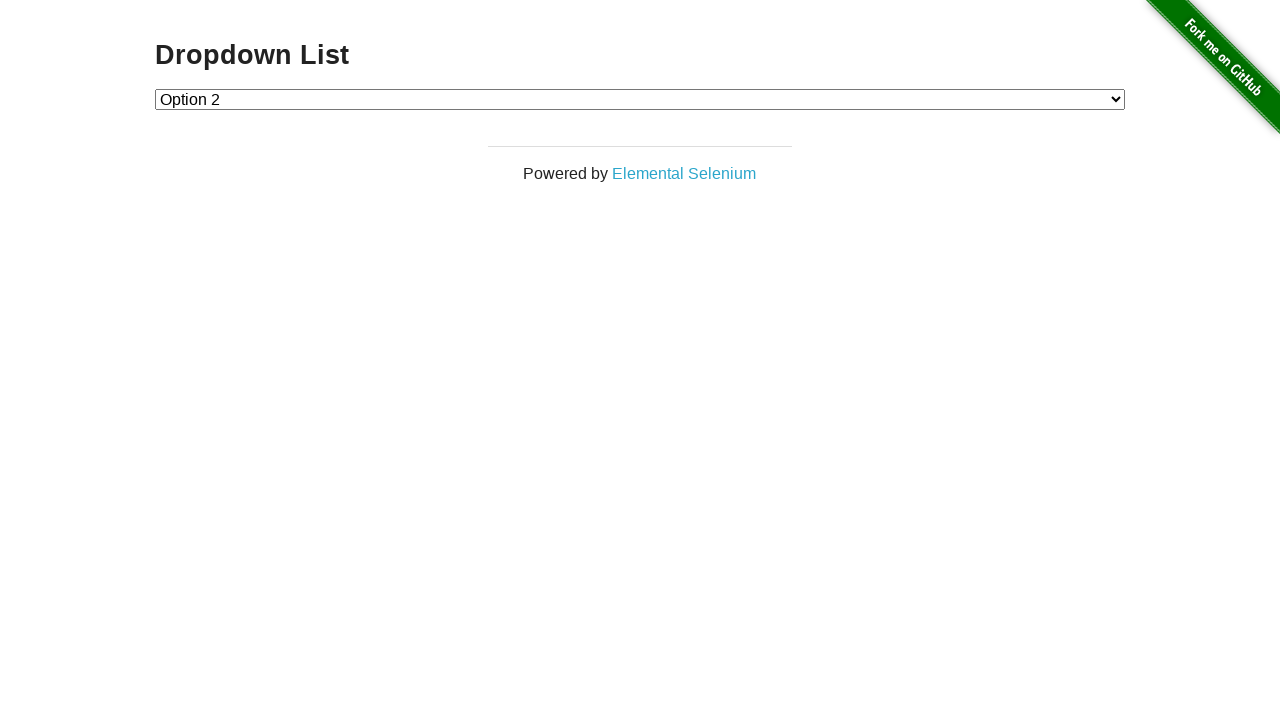